Tests declining a JavaScript prompt alert, which results in null being entered

Starting URL: https://the-internet.herokuapp.com/javascript_alerts

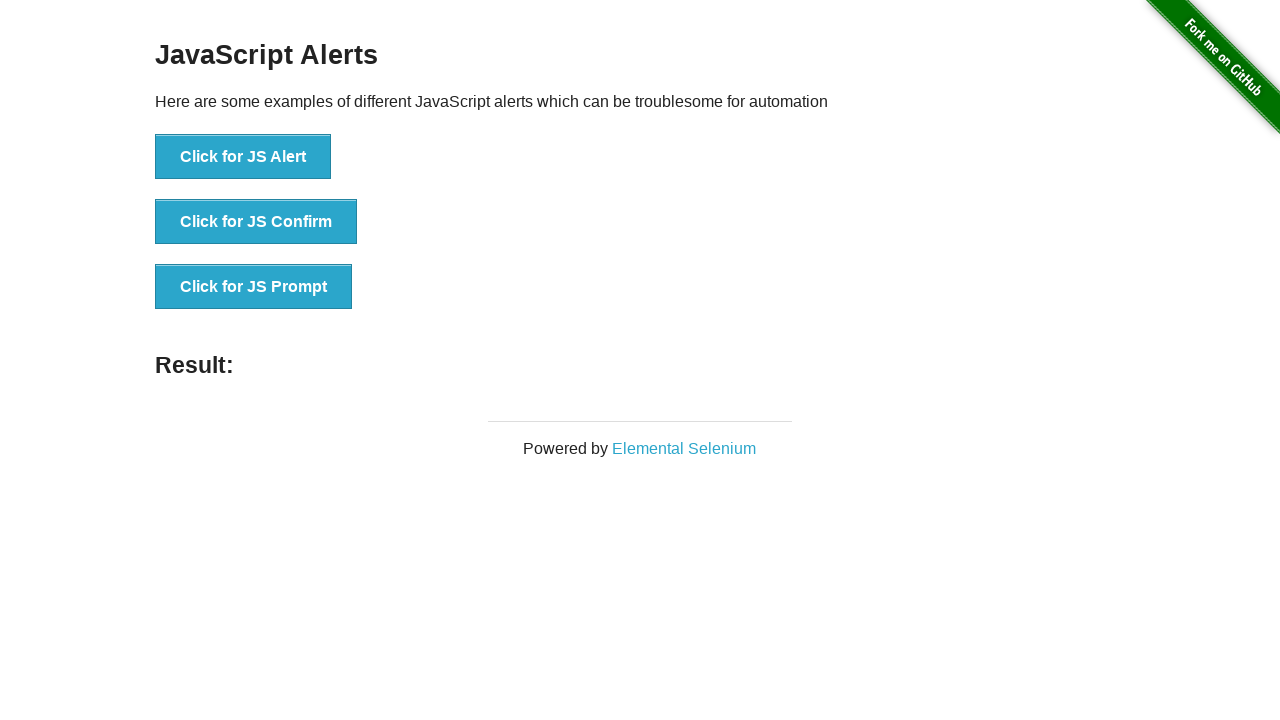

Set up dialog handler to dismiss prompt alerts
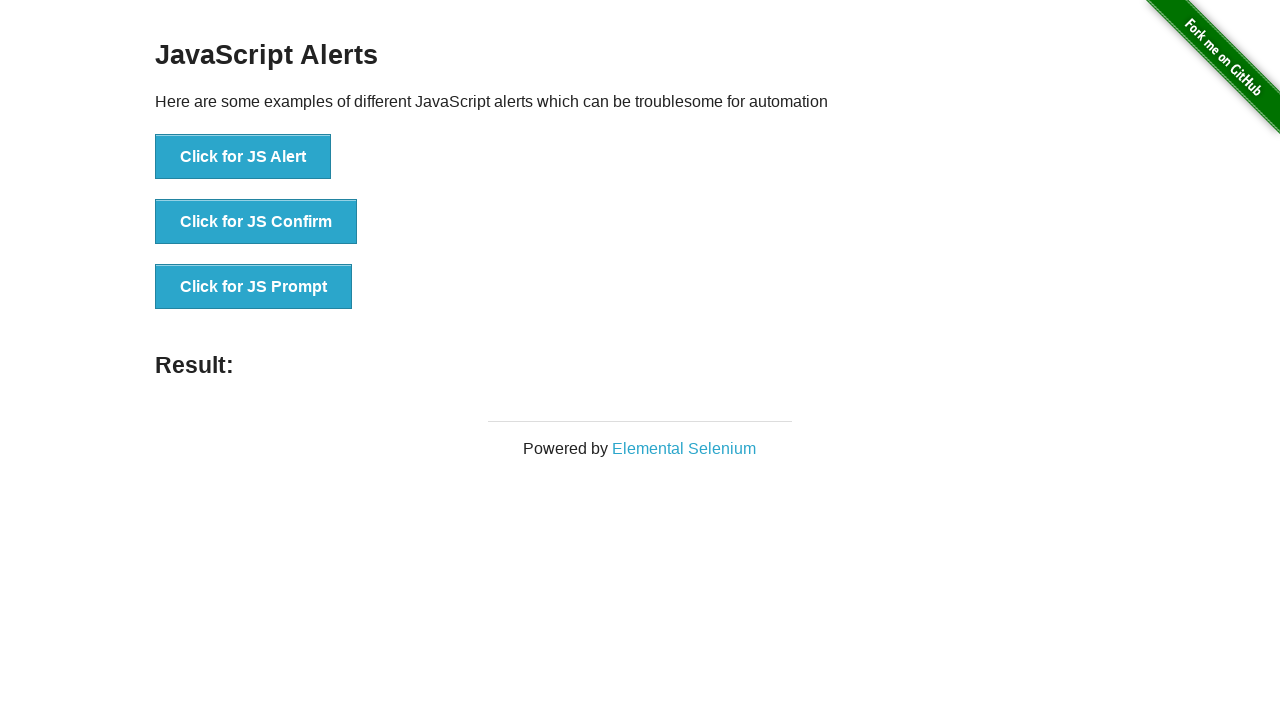

Clicked JS Prompt button to trigger prompt alert at (254, 287) on button[onclick='jsPrompt()']
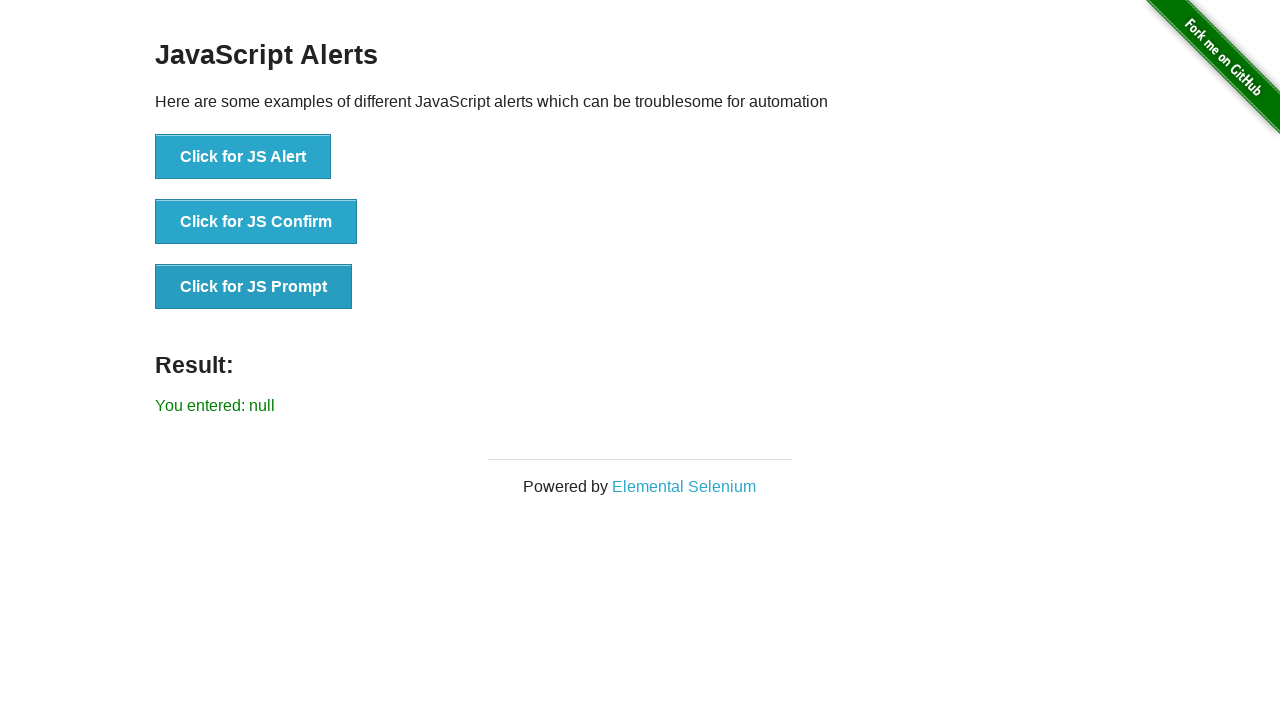

Result text element loaded after dismissing prompt
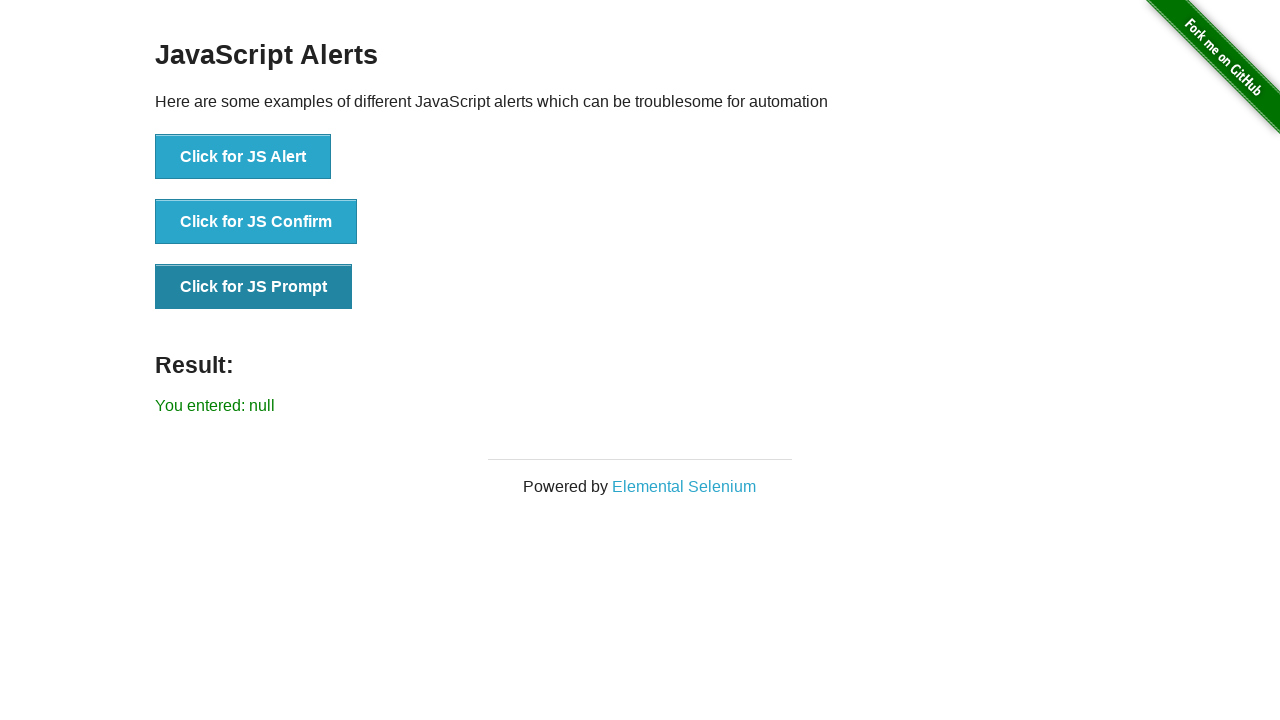

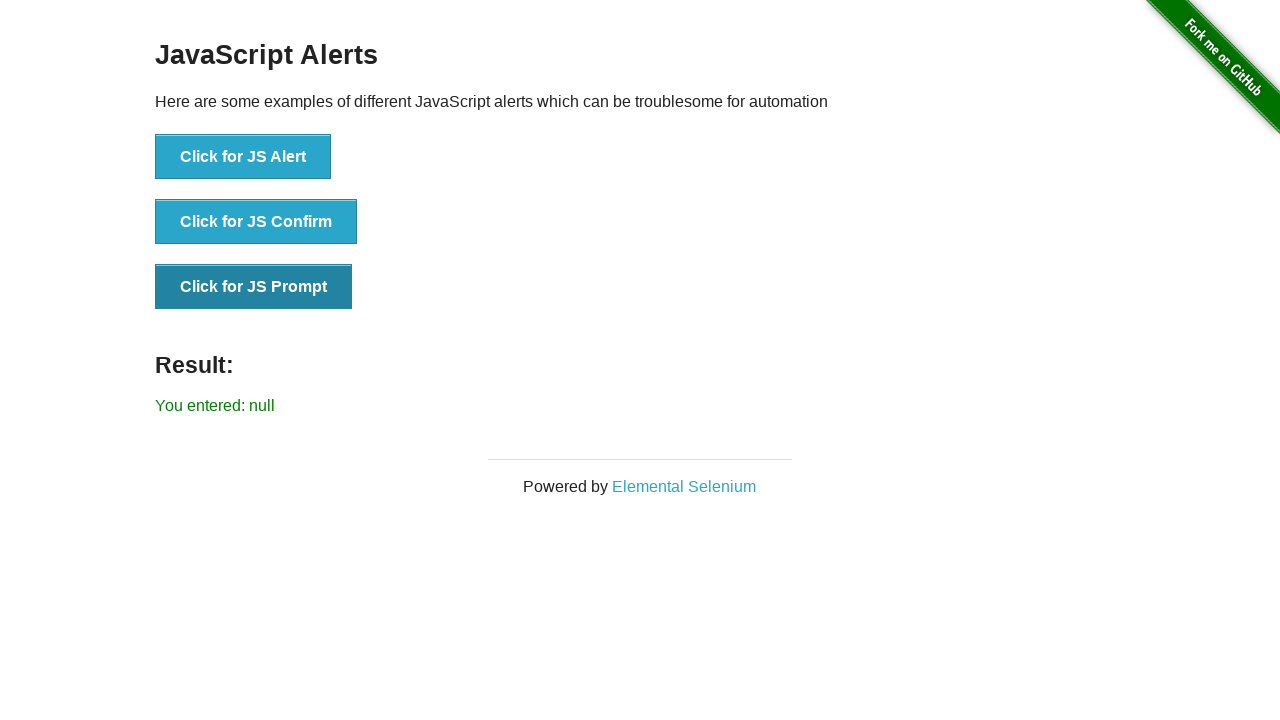